Tests JavaScript Alert by clicking the first alert button, verifying the alert text is "I am a JS Alert", and accepting the alert

Starting URL: https://the-internet.herokuapp.com/javascript_alerts

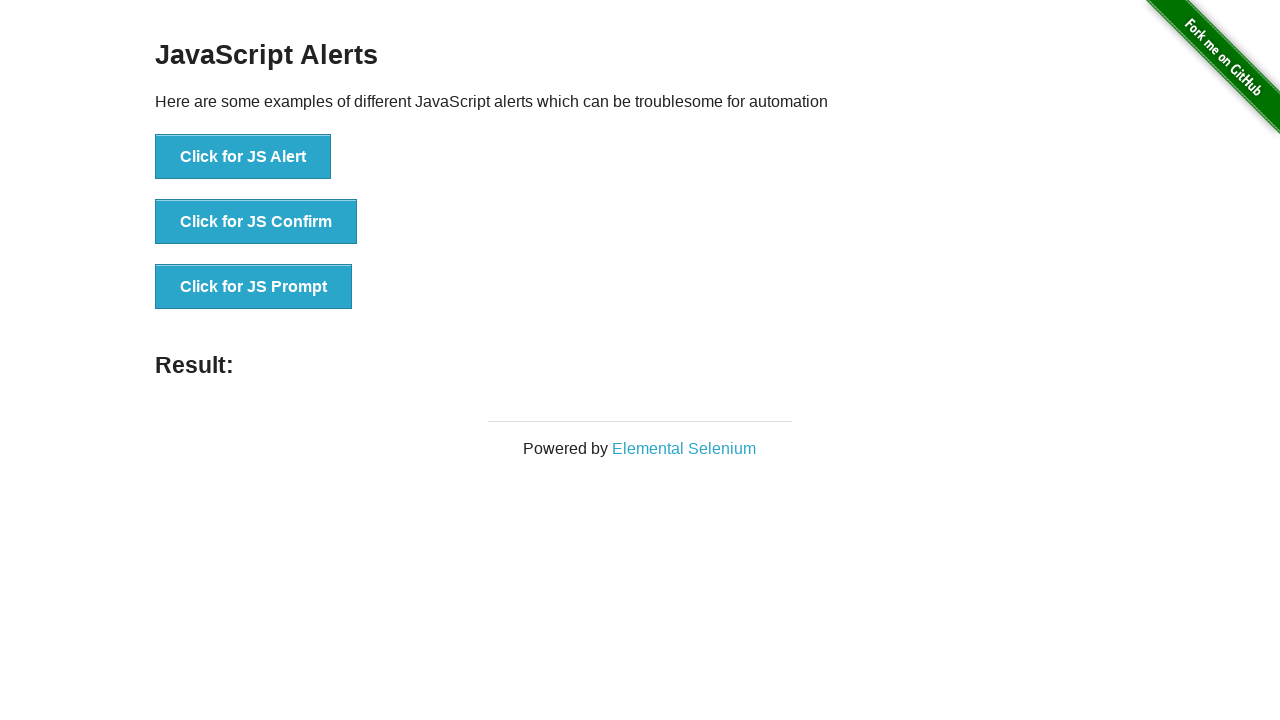

Clicked the first alert button at (243, 157) on xpath=//*[text()='Click for JS Alert']
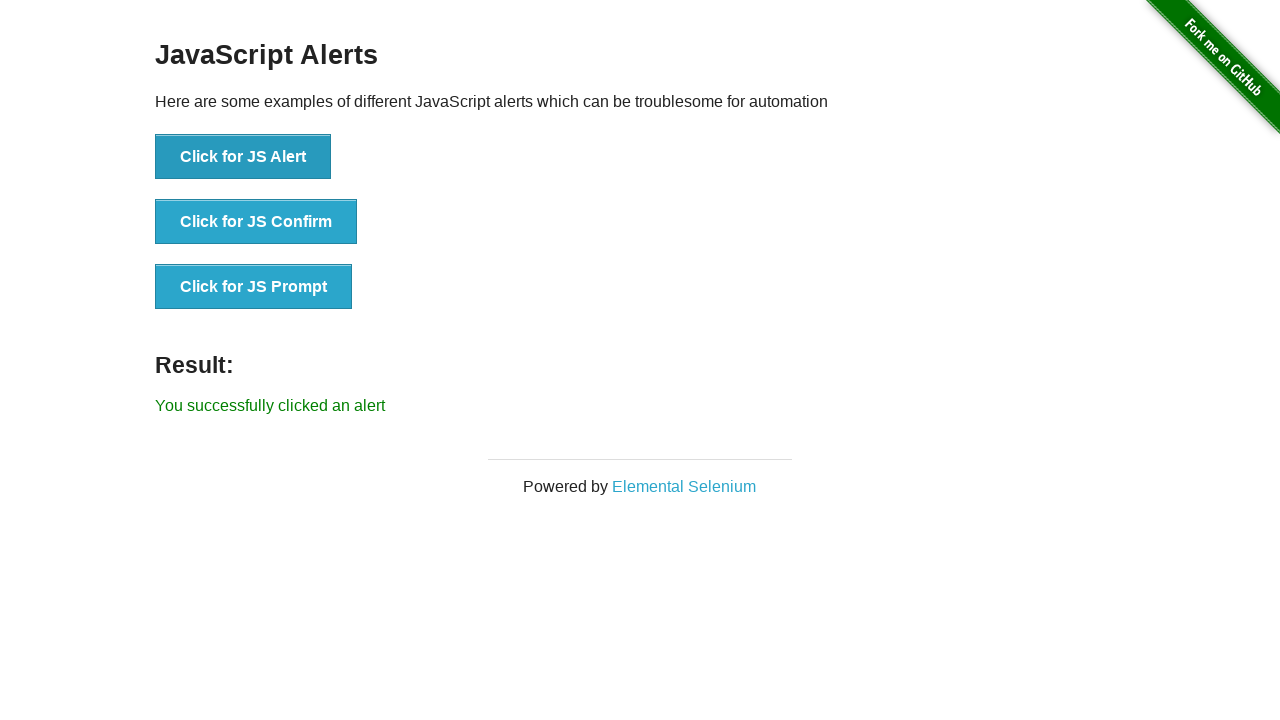

Attached dialog handler to verify alert text 'I am a JS Alert' and accept
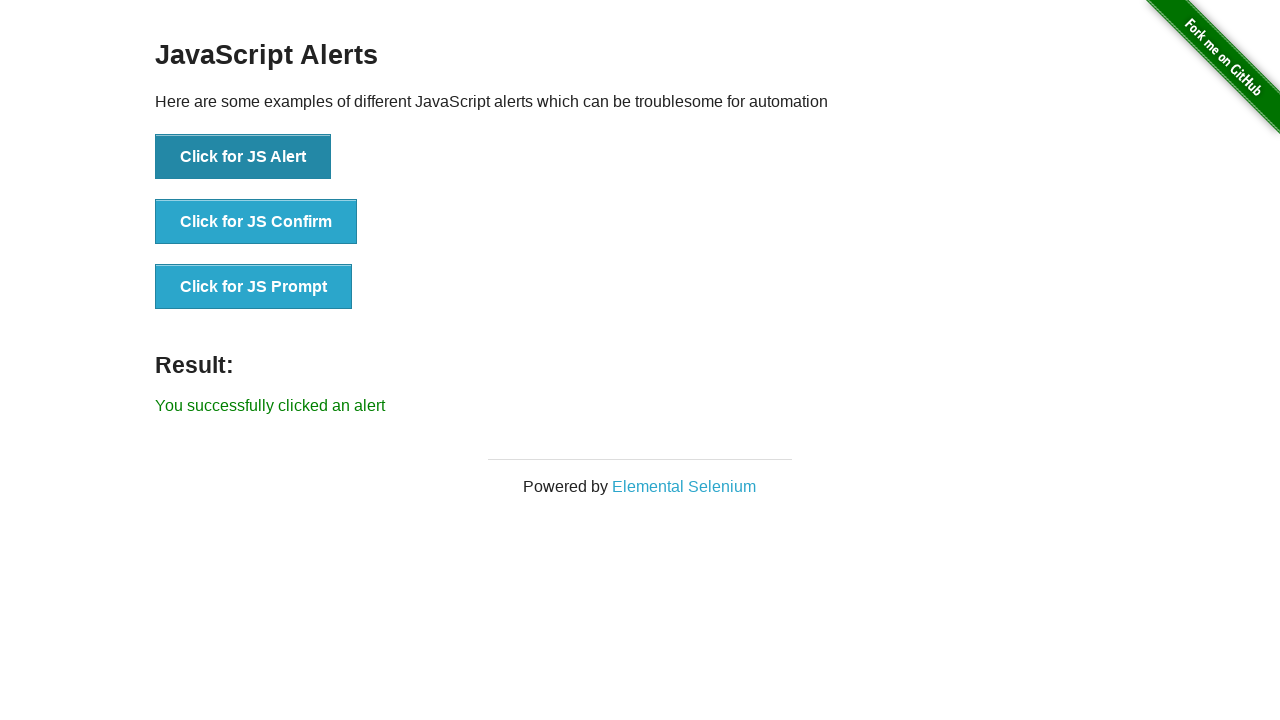

Clicked the first alert button again to trigger alert with handler attached at (243, 157) on xpath=//*[text()='Click for JS Alert']
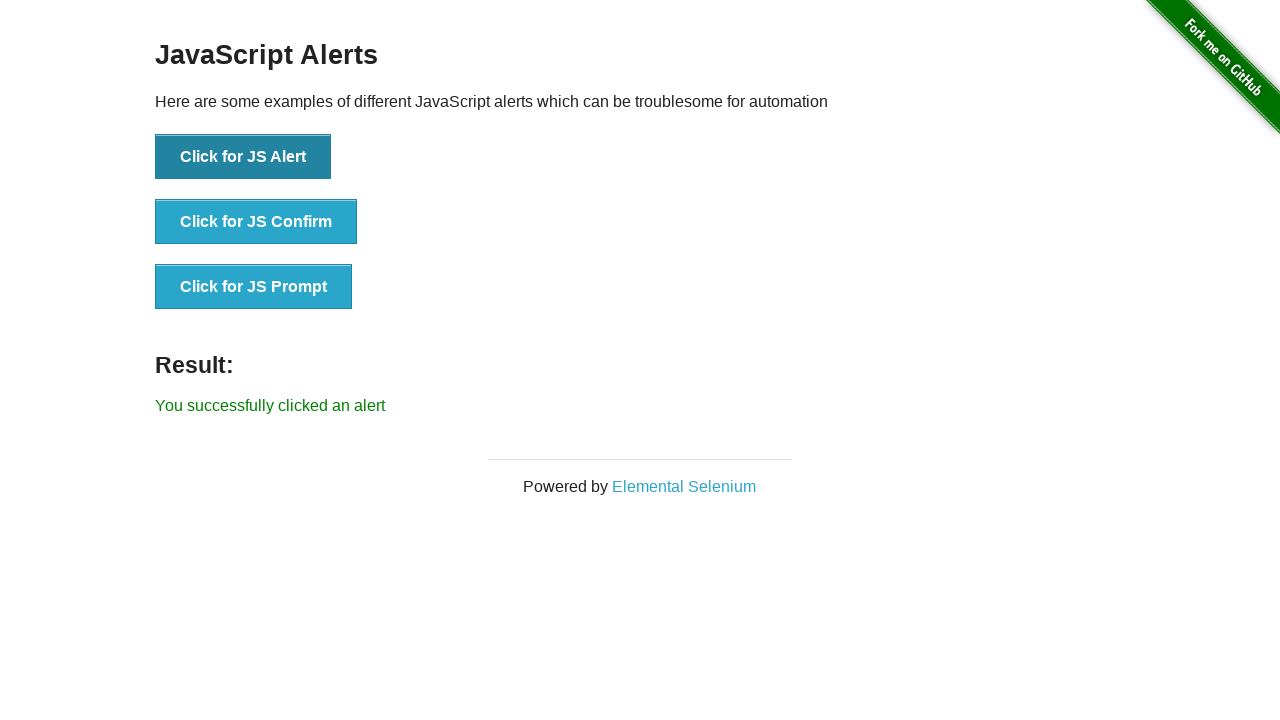

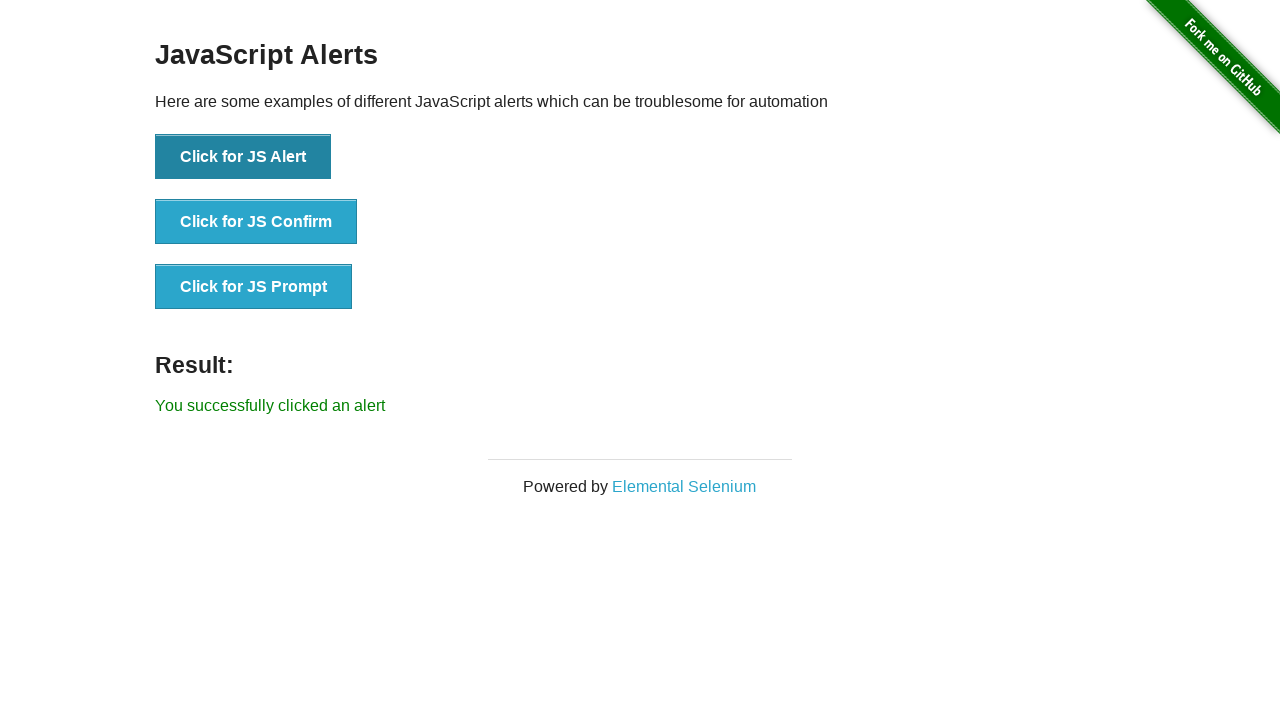